Tests the song lyrics page by clicking on the Song Lyrics menu link and verifying that lyrics paragraphs are present in the main content area

Starting URL: http://99-bottles-of-beer.net/lyrics.html

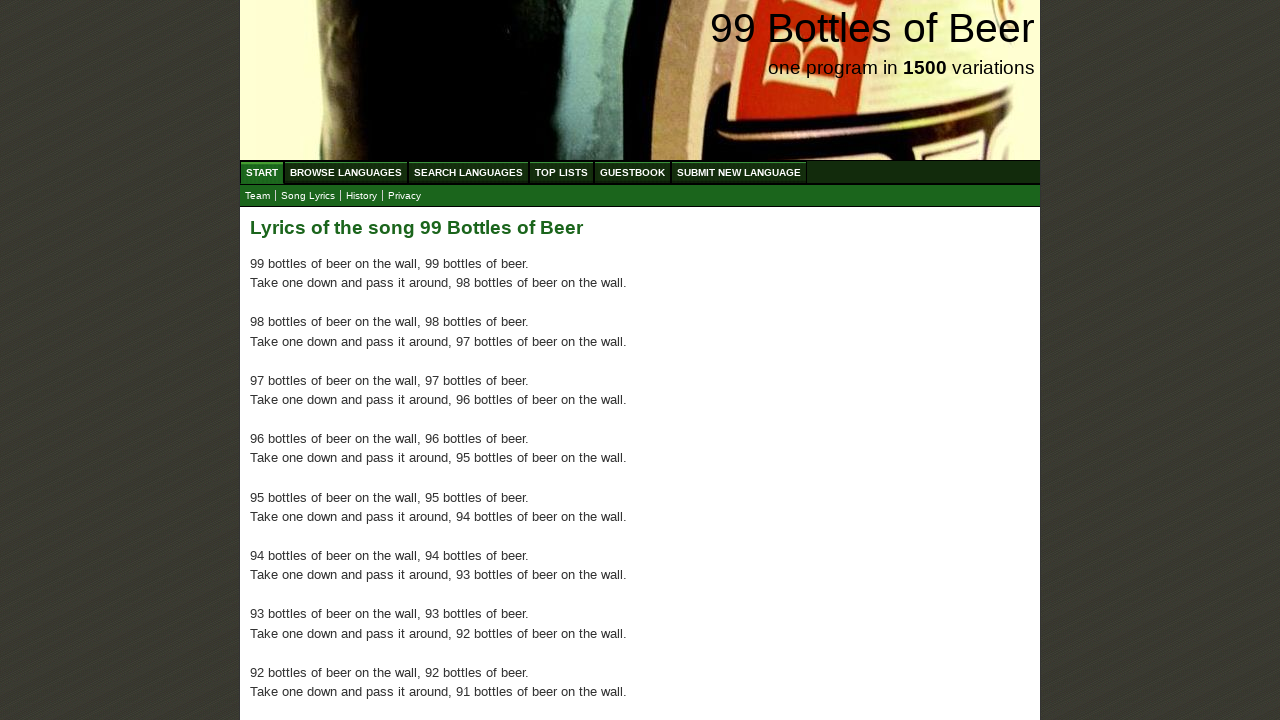

Clicked on Song Lyrics menu link at (308, 196) on a:text('Song Lyrics')
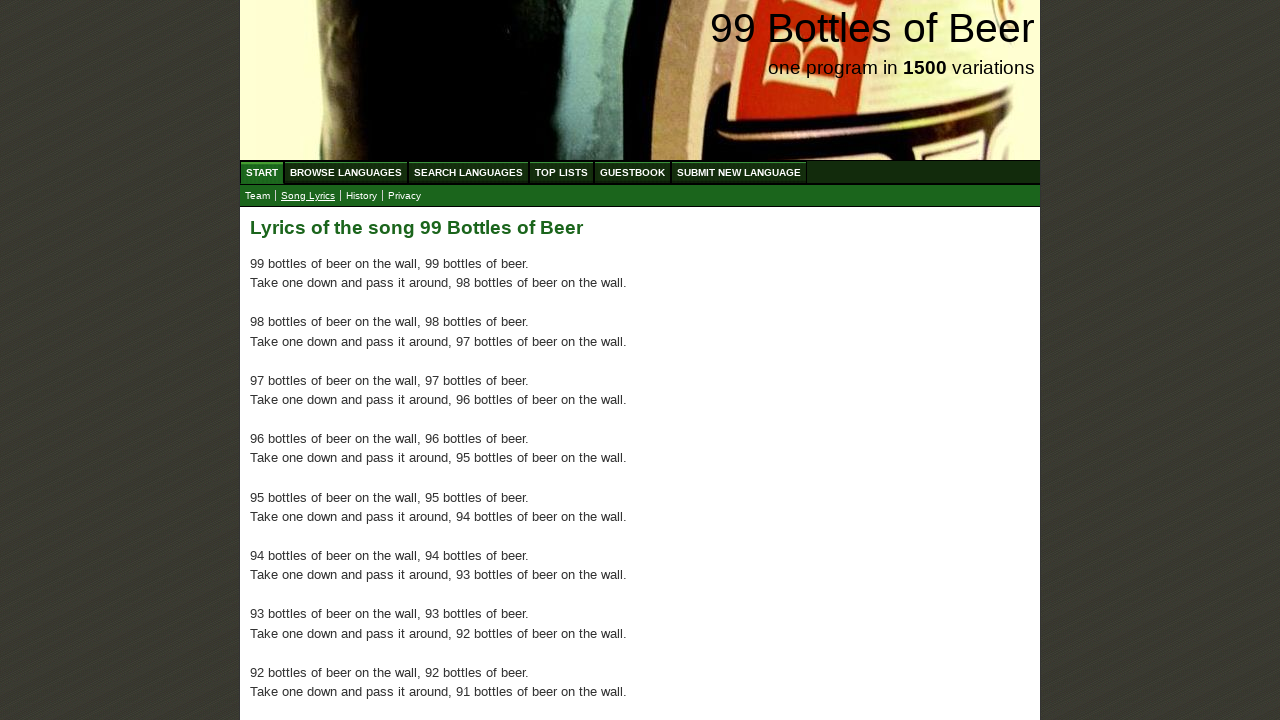

Waited for lyrics paragraphs to load in main content area
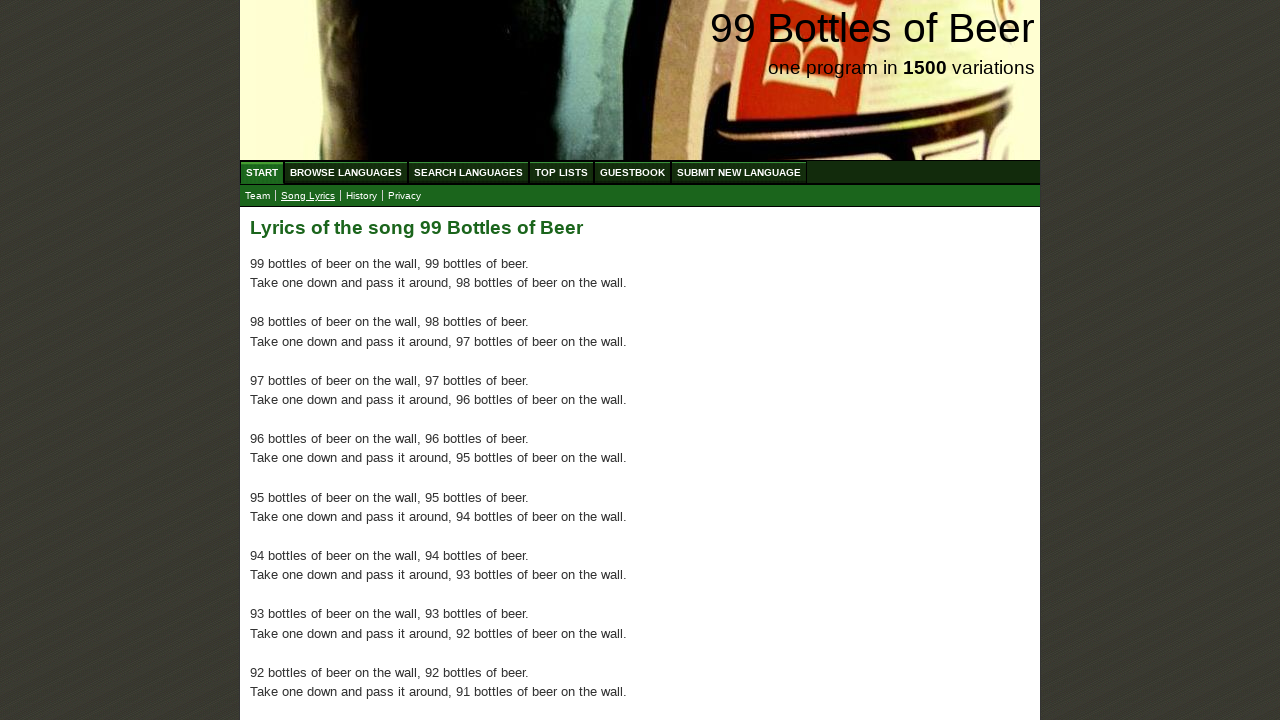

Located all paragraph elements in main content area
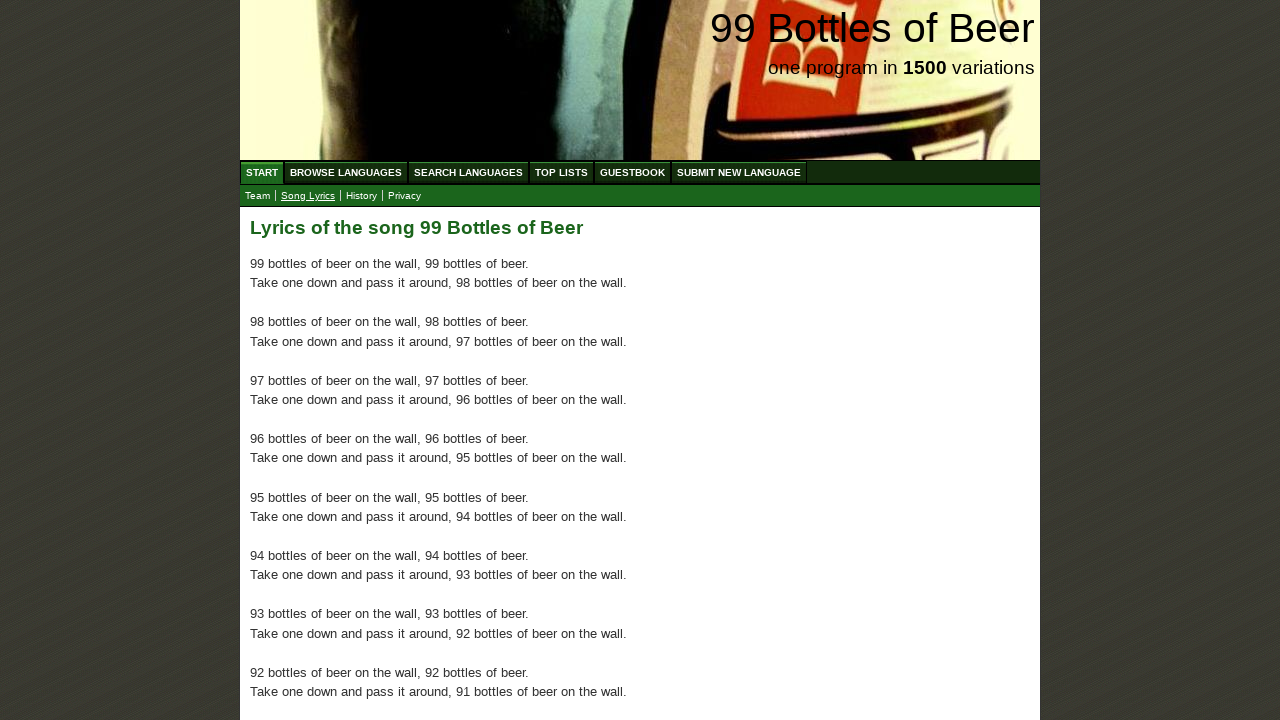

Verified that song lyrics paragraphs are present (assertion passed)
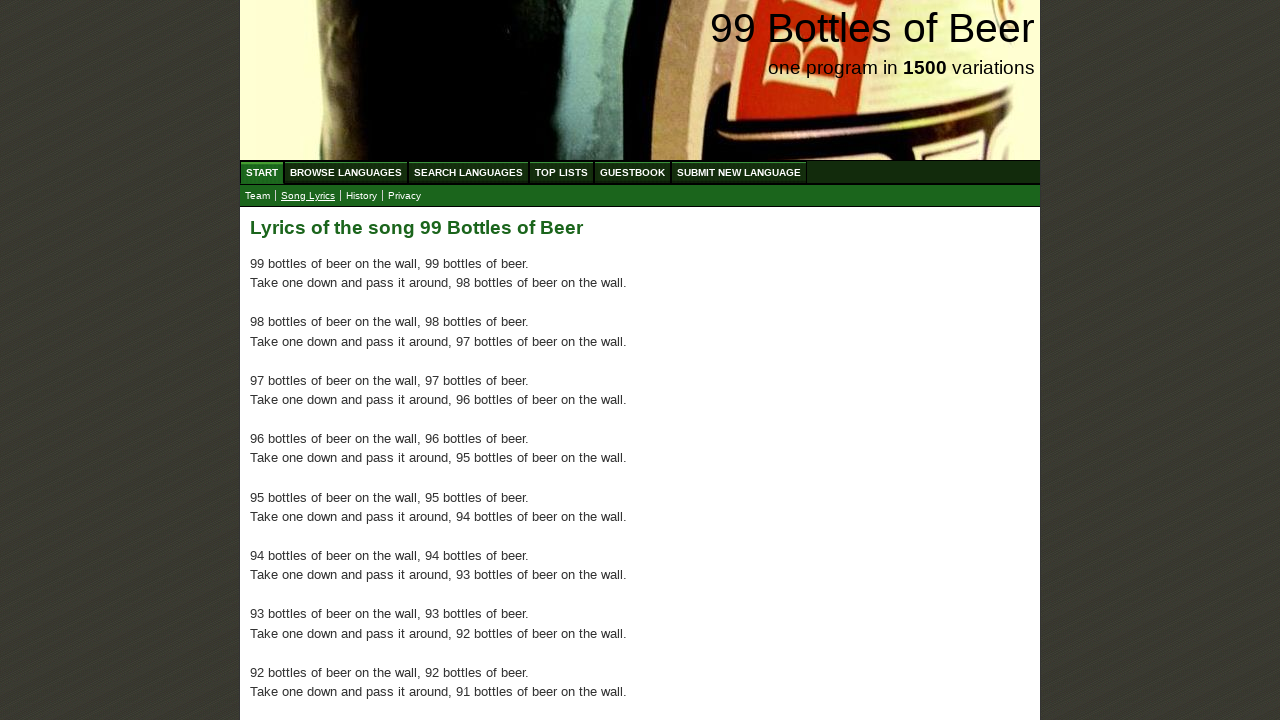

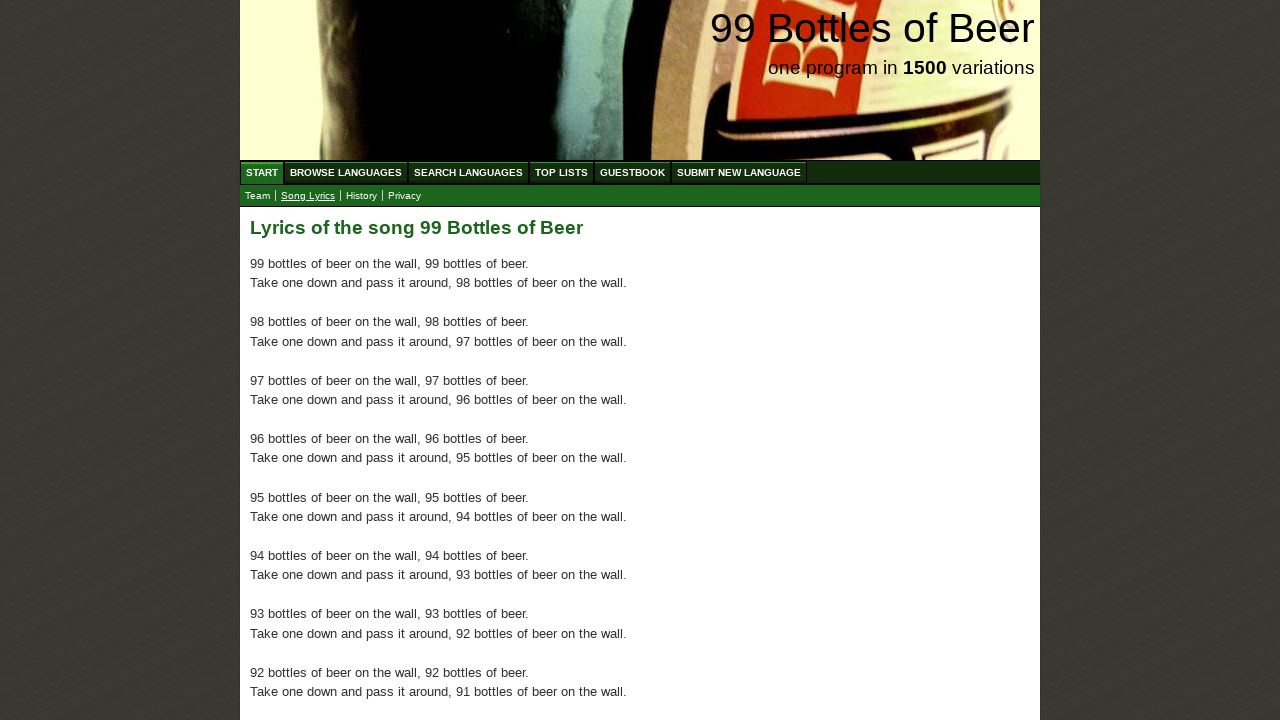